Tests the visibility of a text input field and enters text if it is displayed

Starting URL: https://rahulshettyacademy.com/AutomationPractice/

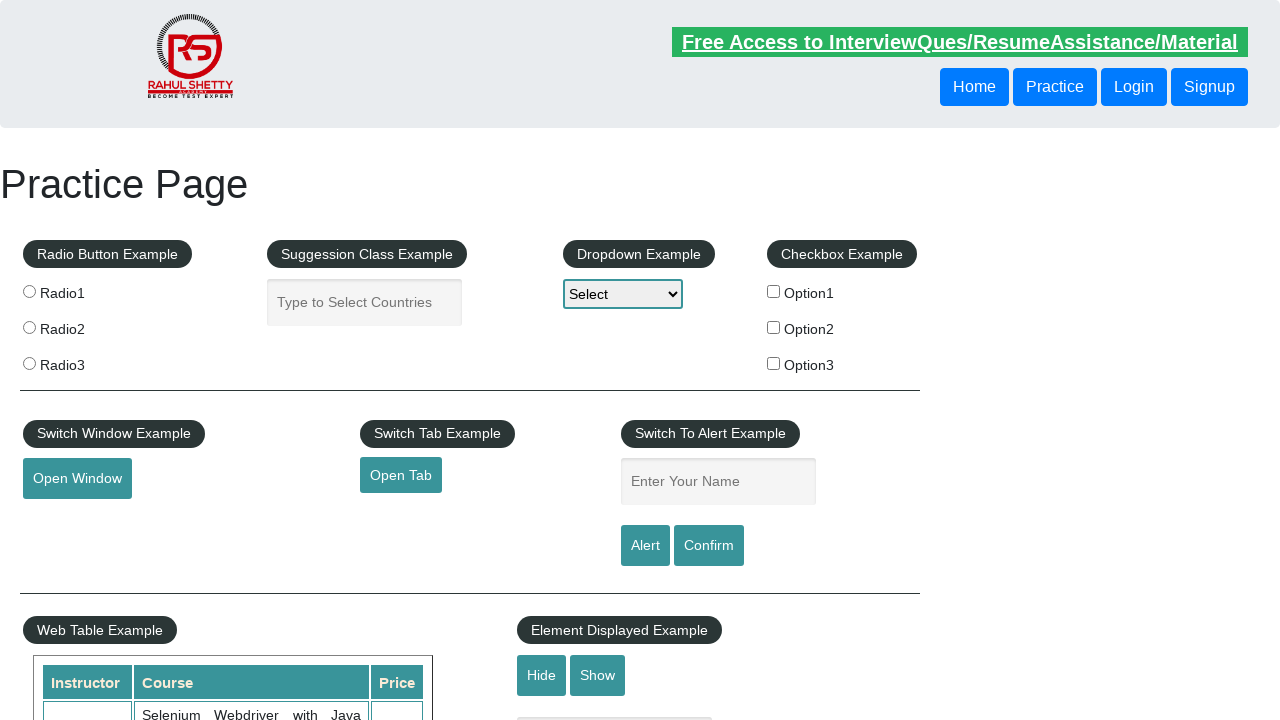

Located the displayed text input field
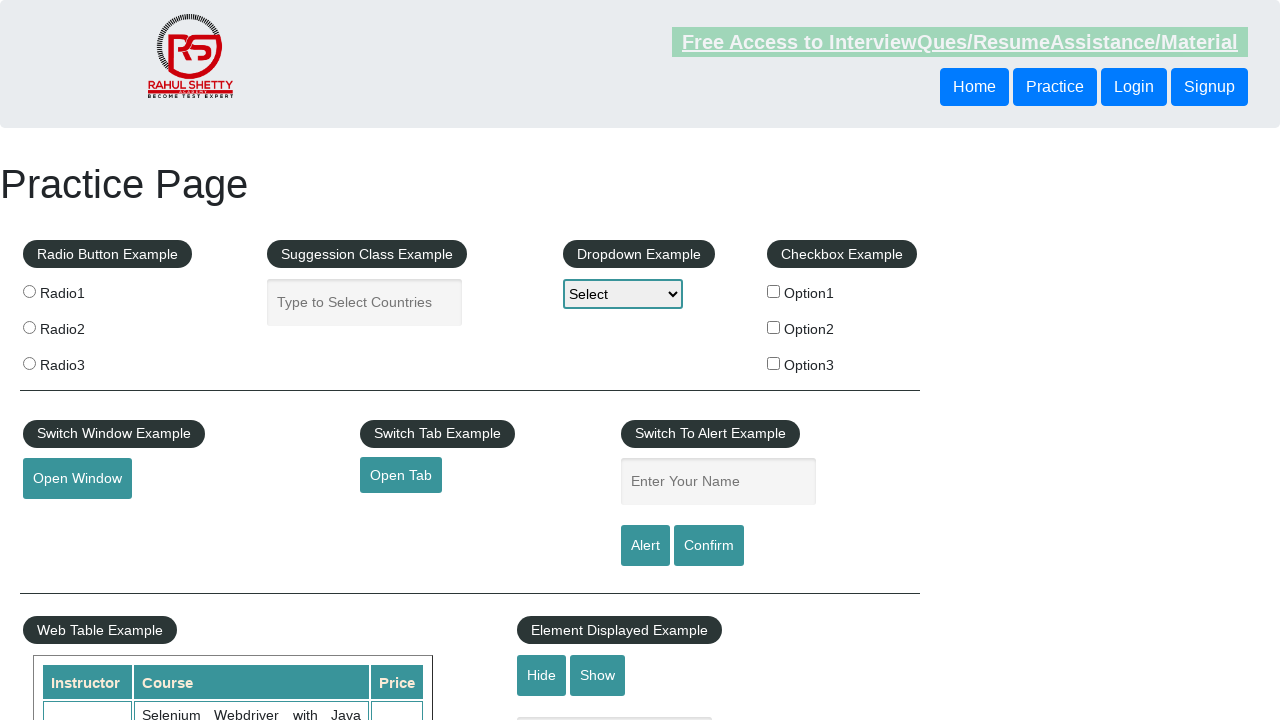

Text input field is visible
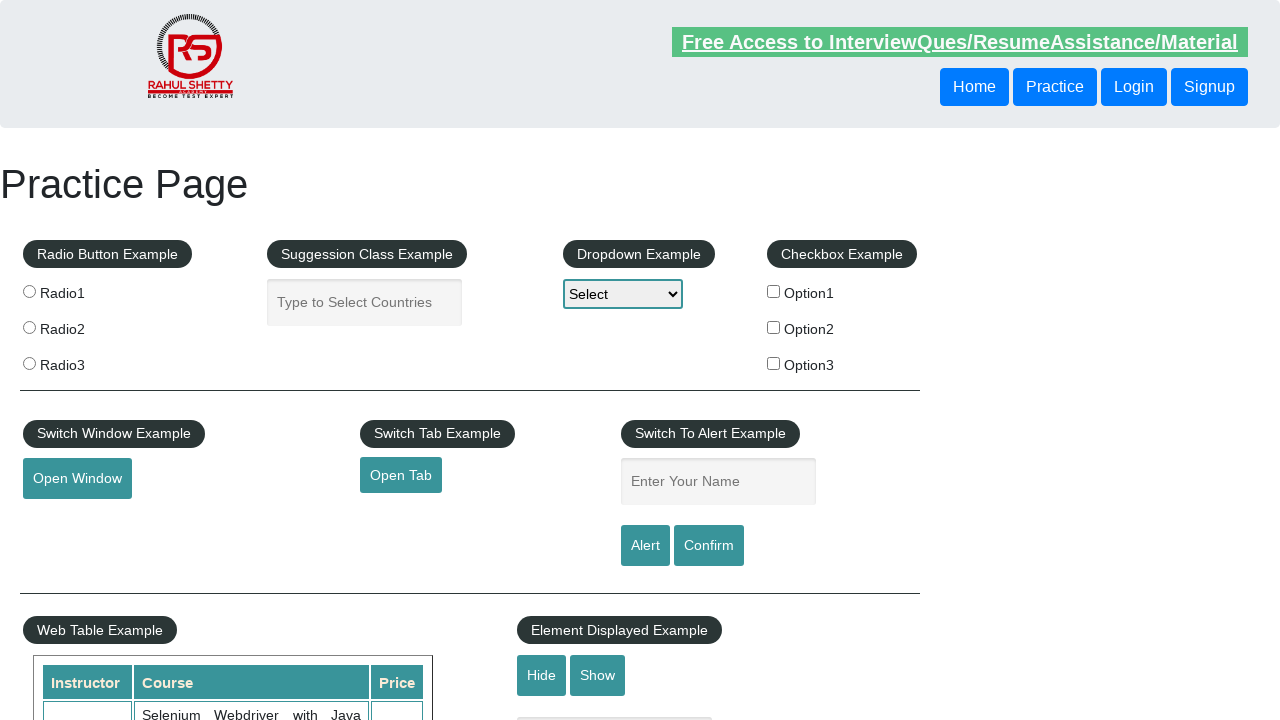

Filled the text input field with 'Pune' on input#displayed-text
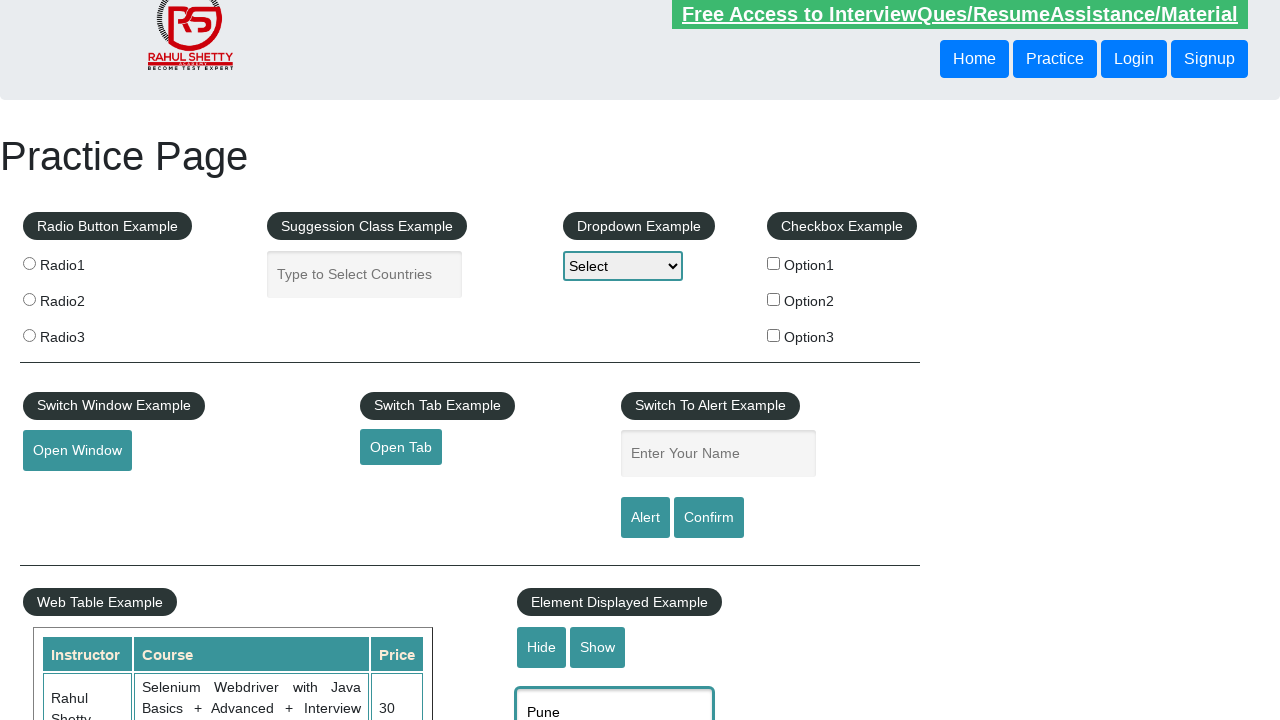

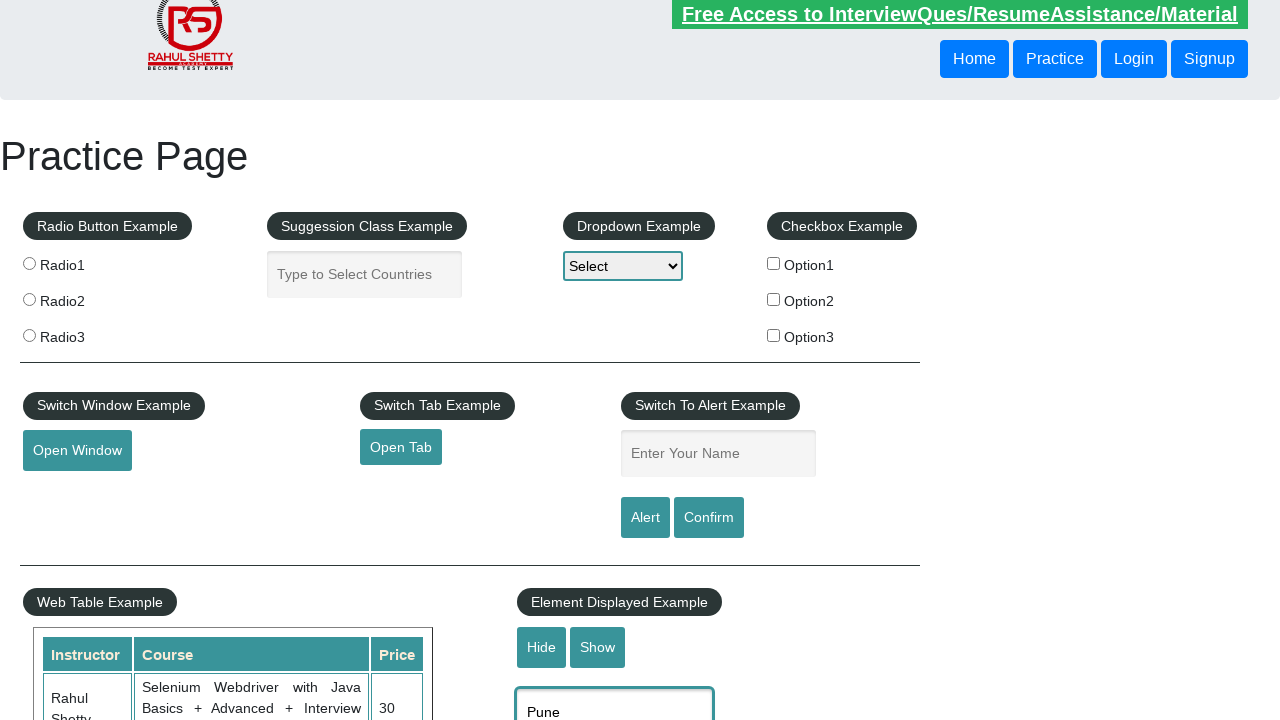